Tests keyboard input functionality by pressing various keys and verifying the displayed result

Starting URL: https://the-internet.herokuapp.com/

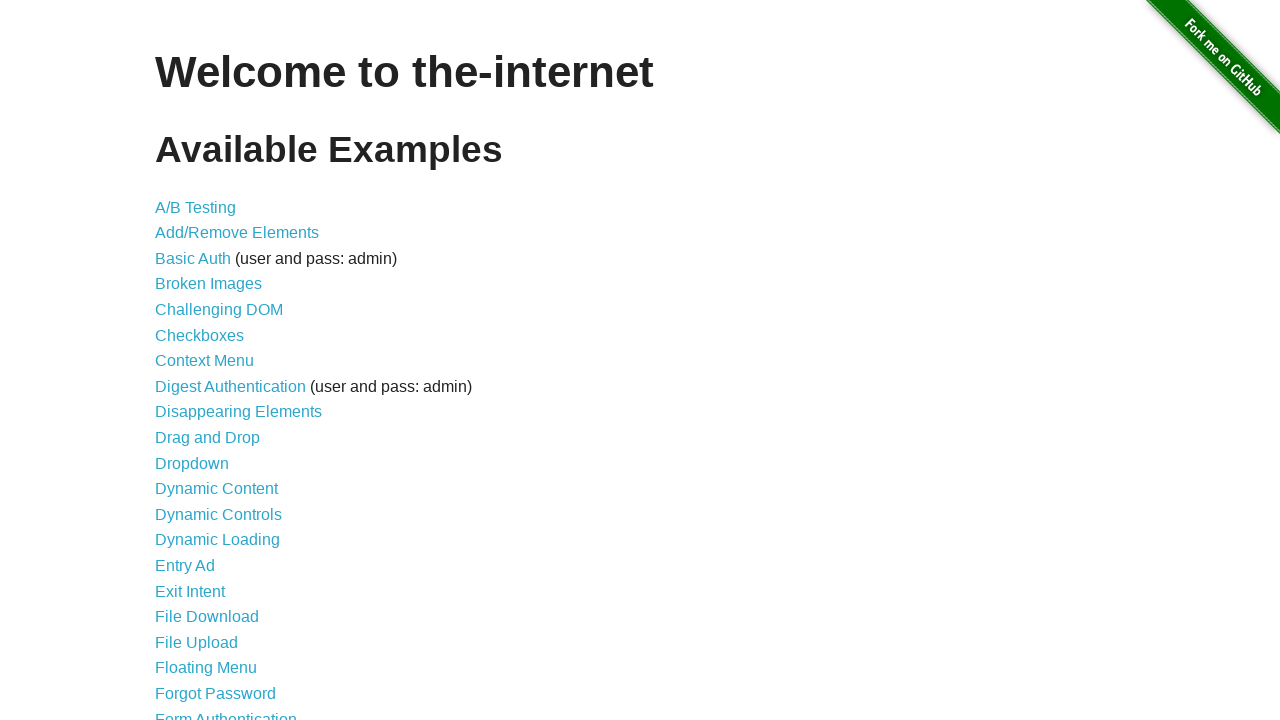

Clicked on Key Presses link to navigate to the test page at (200, 360) on a:has-text("Key Presses")
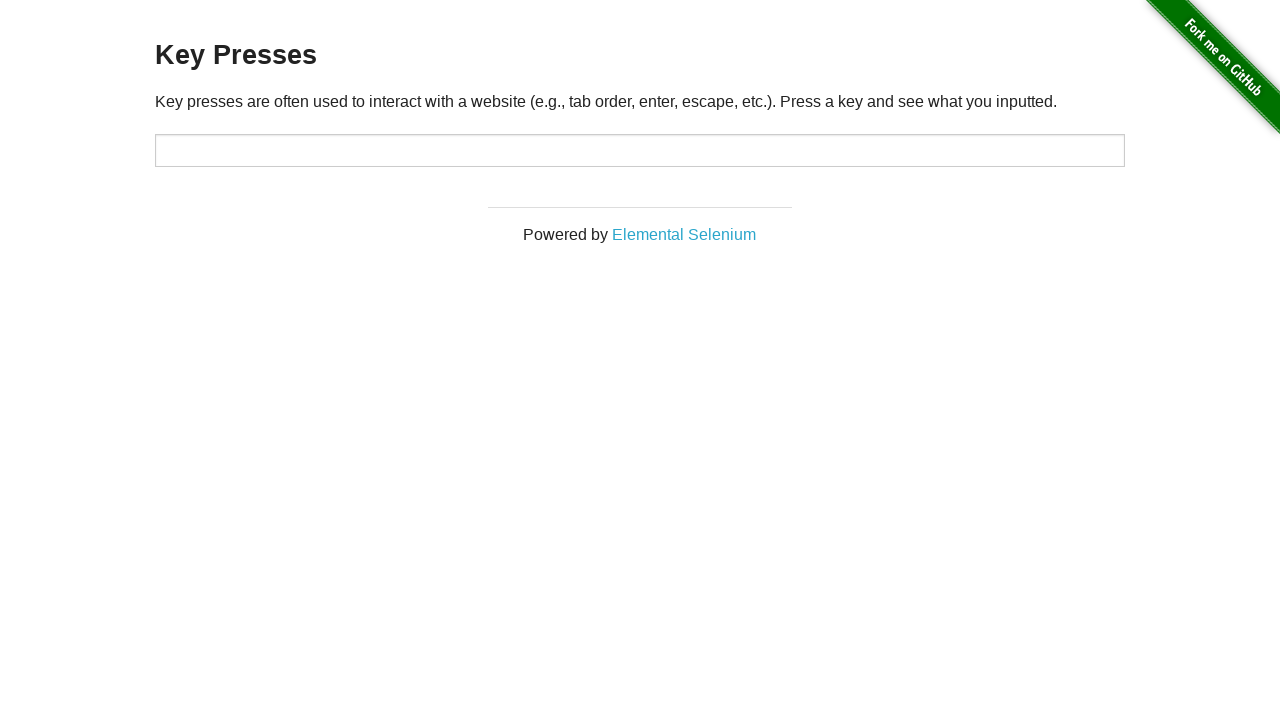

Pressed key: A on #target
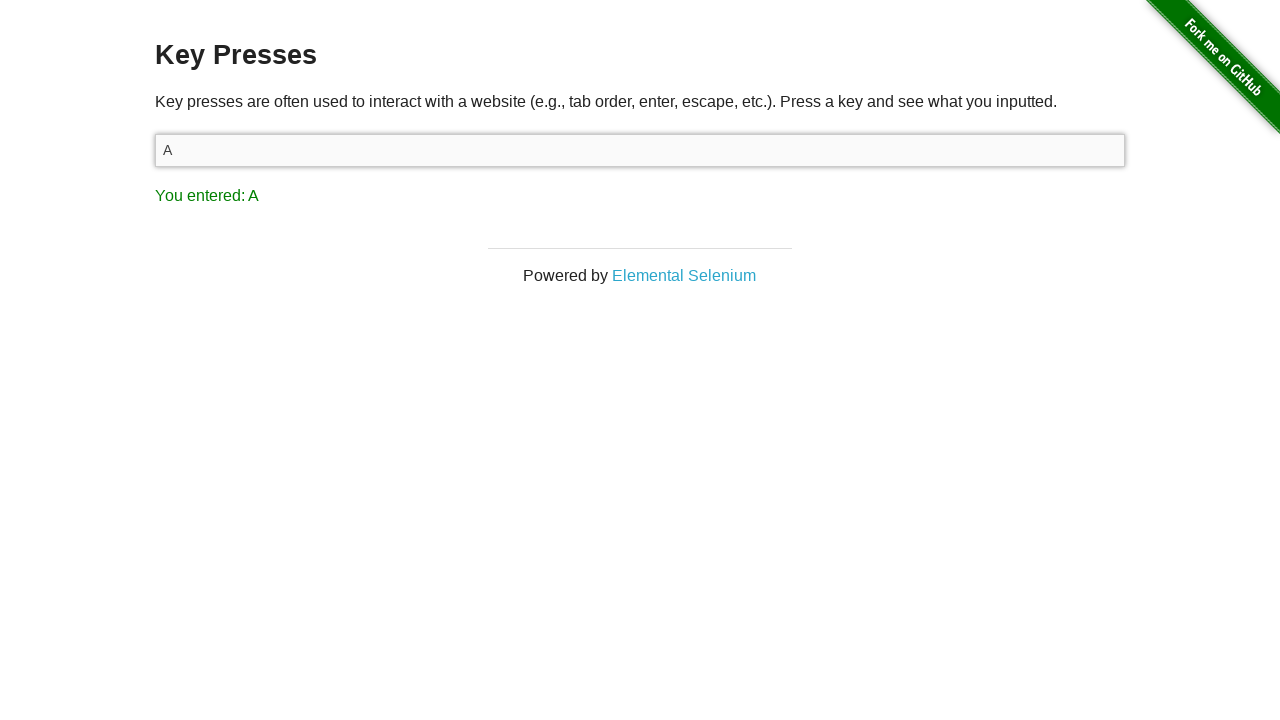

Pressed key: B on #target
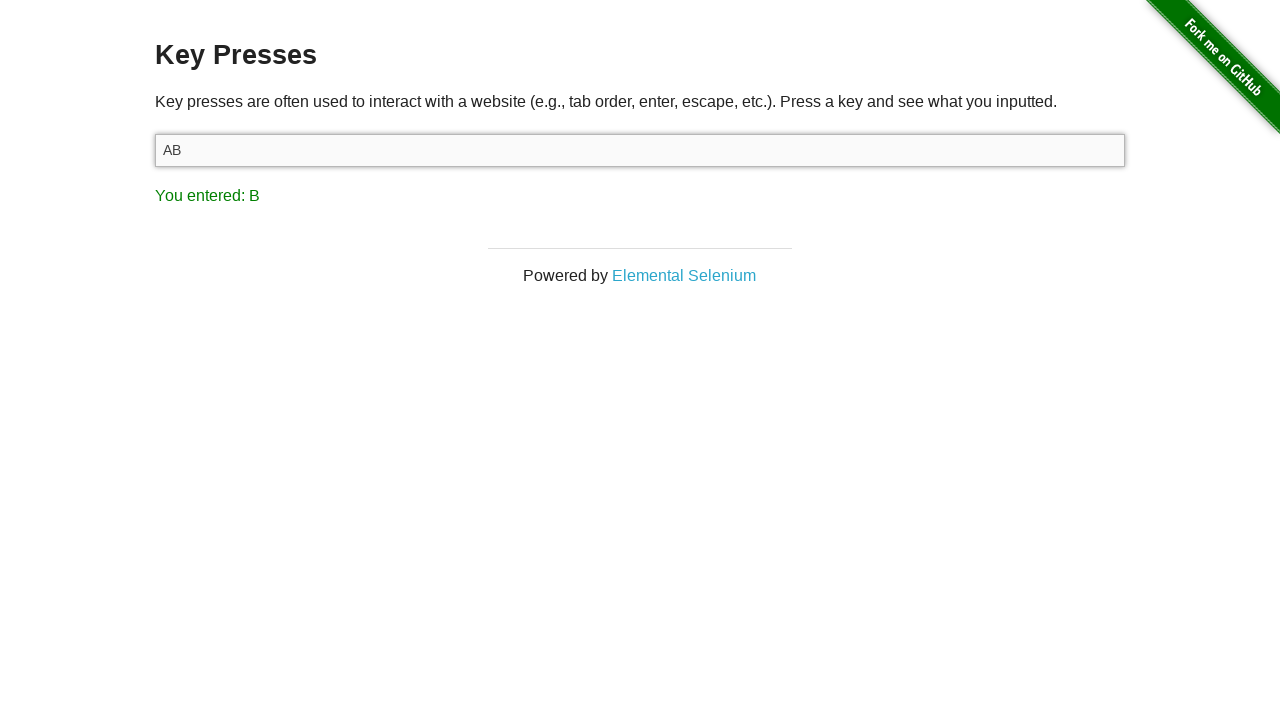

Pressed key: C on #target
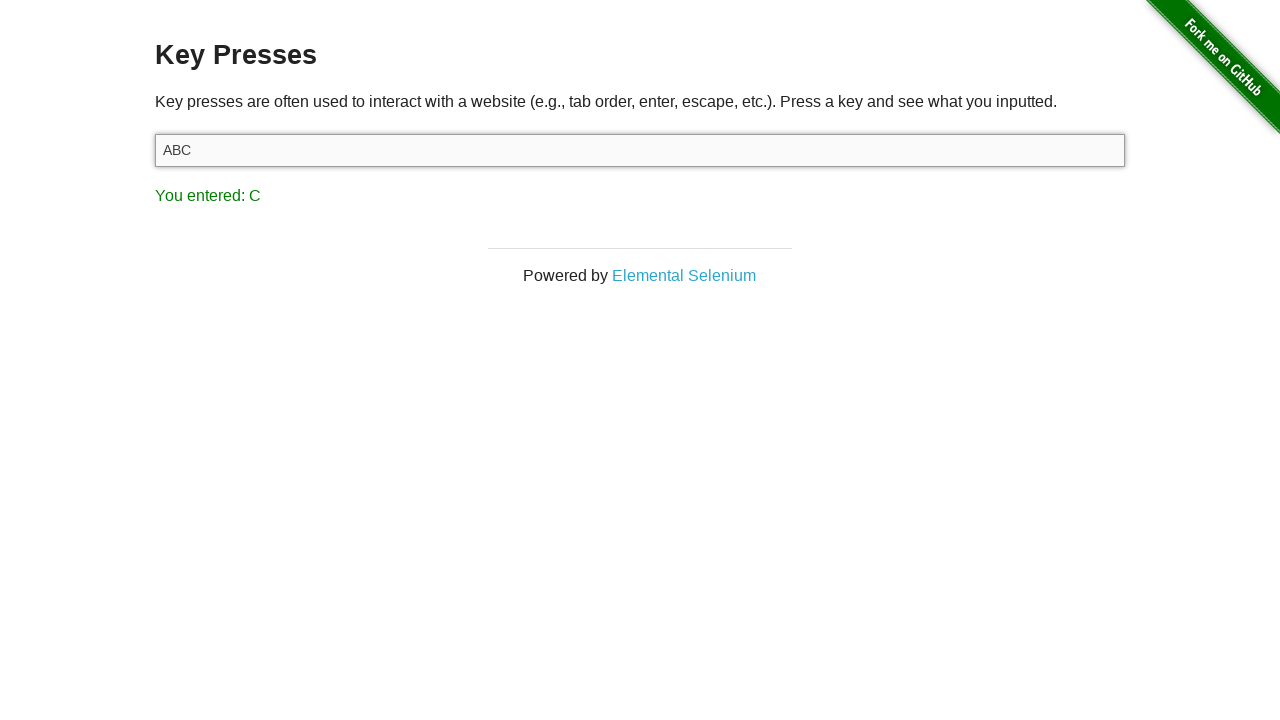

Pressed key: D on #target
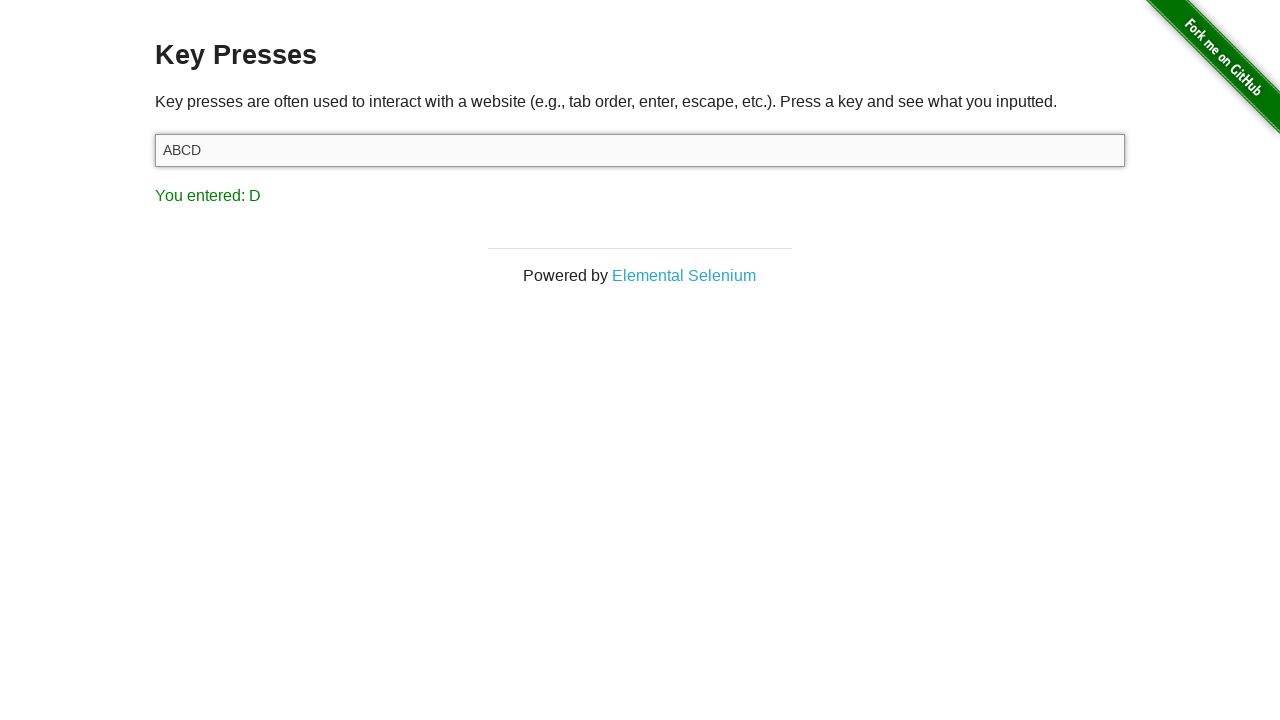

Pressed key: E on #target
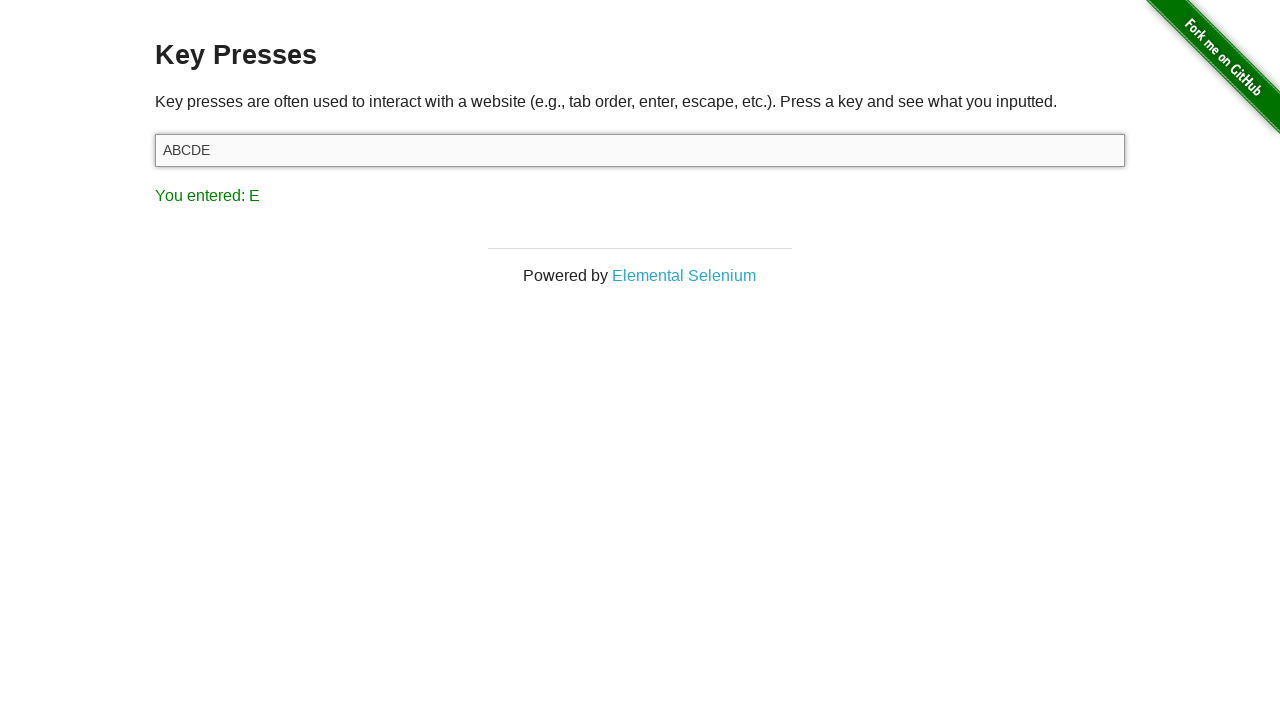

Pressed key: F on #target
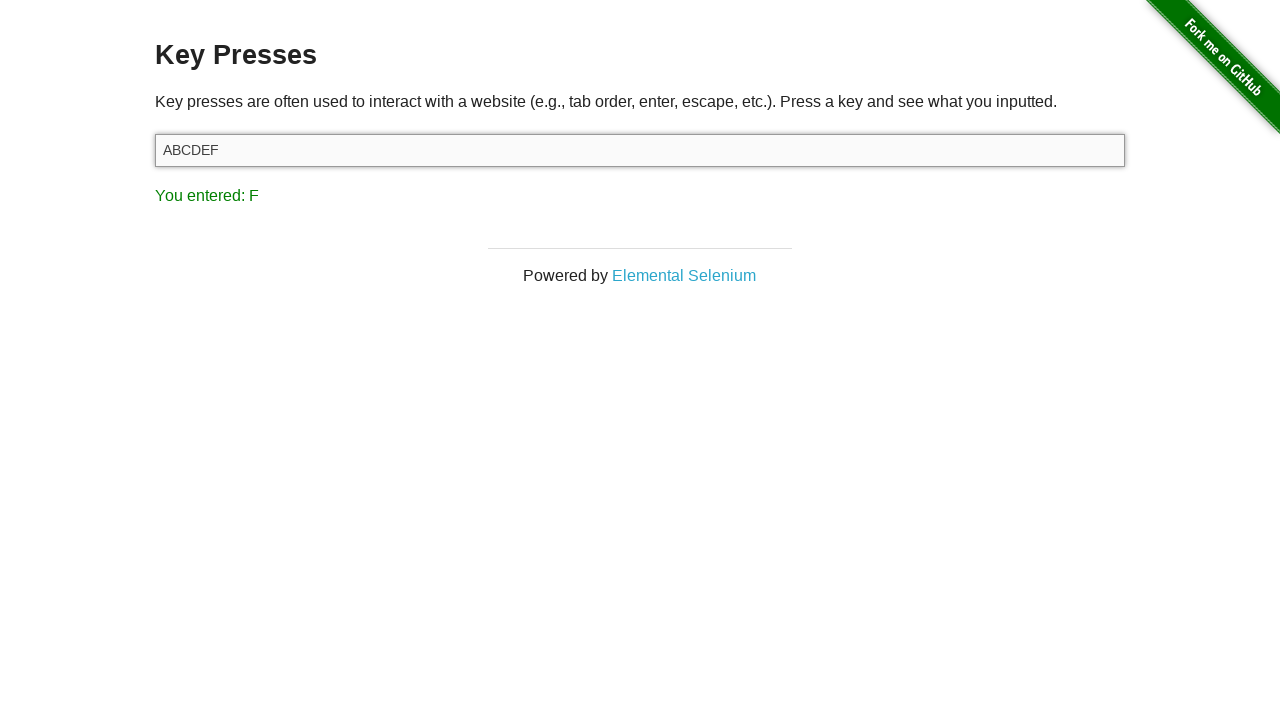

Pressed key: G on #target
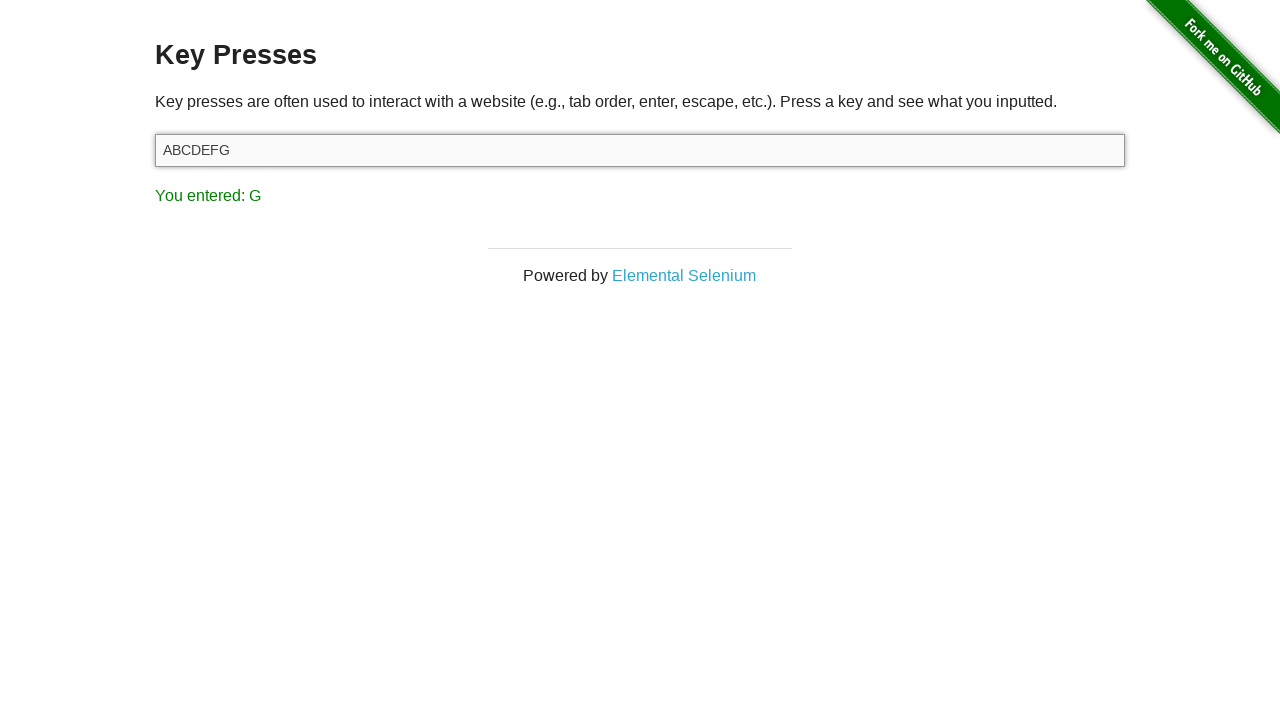

Pressed key: H on #target
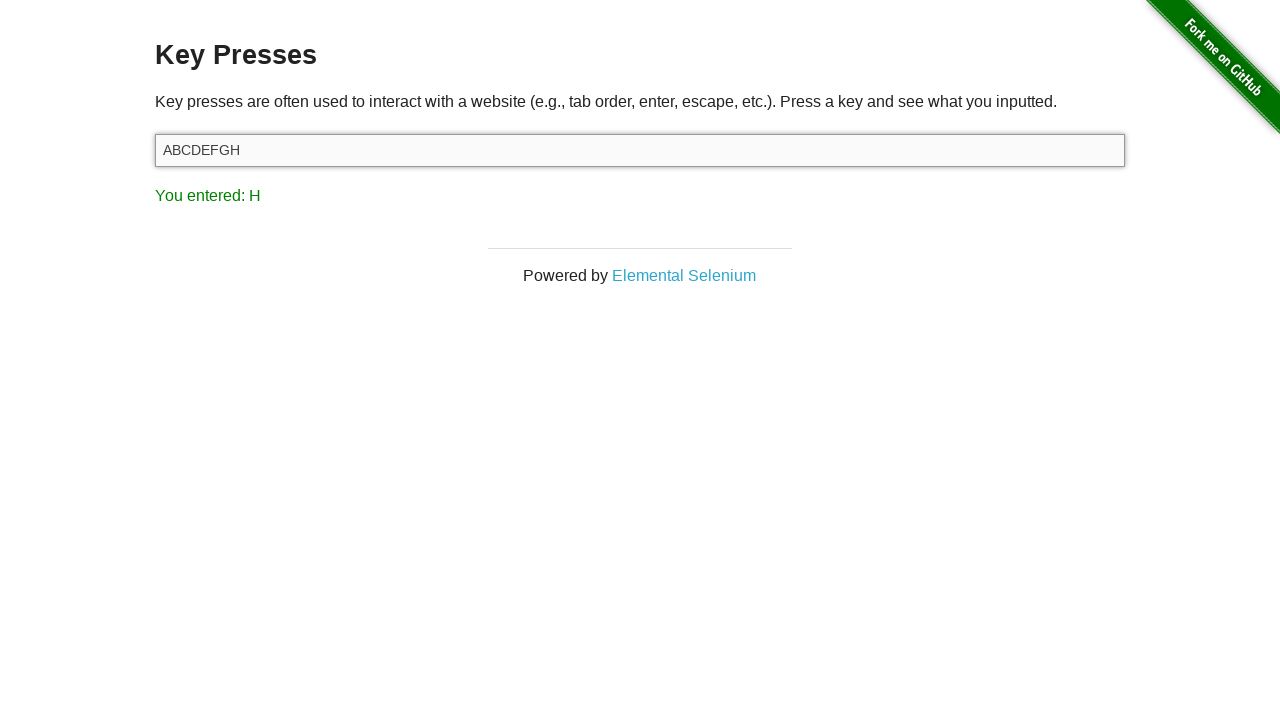

Pressed key: I on #target
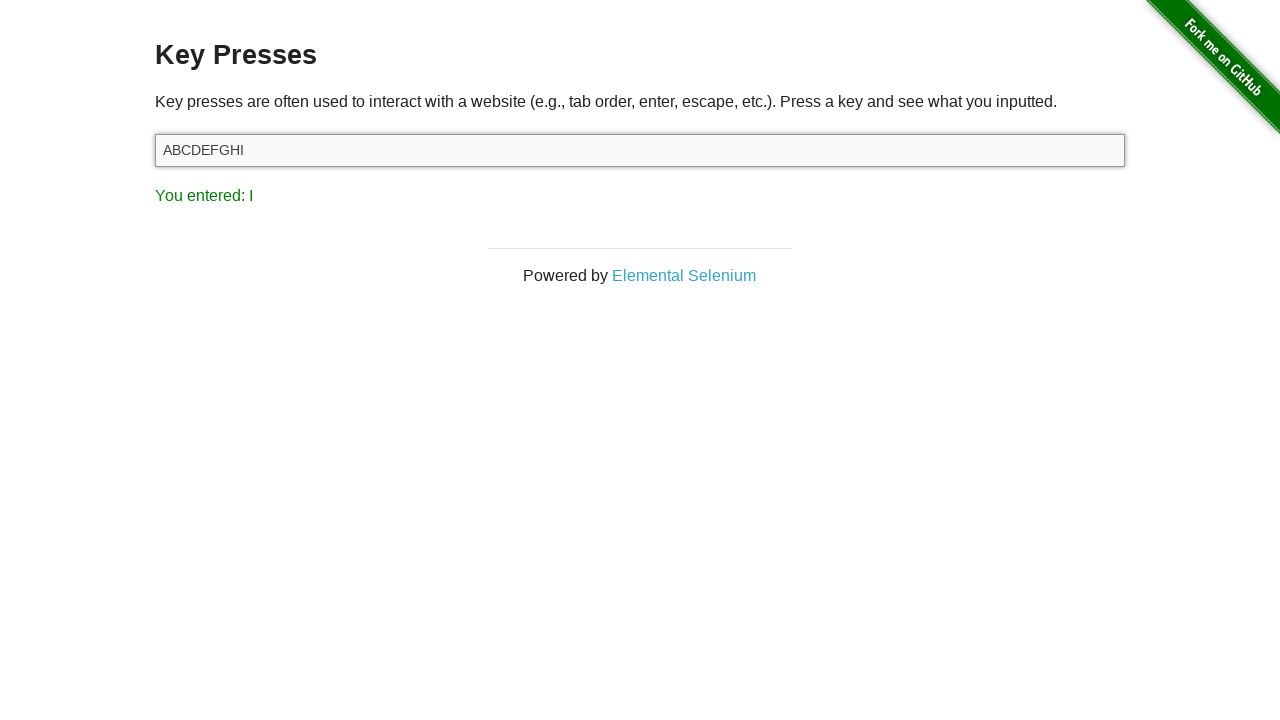

Pressed key: J on #target
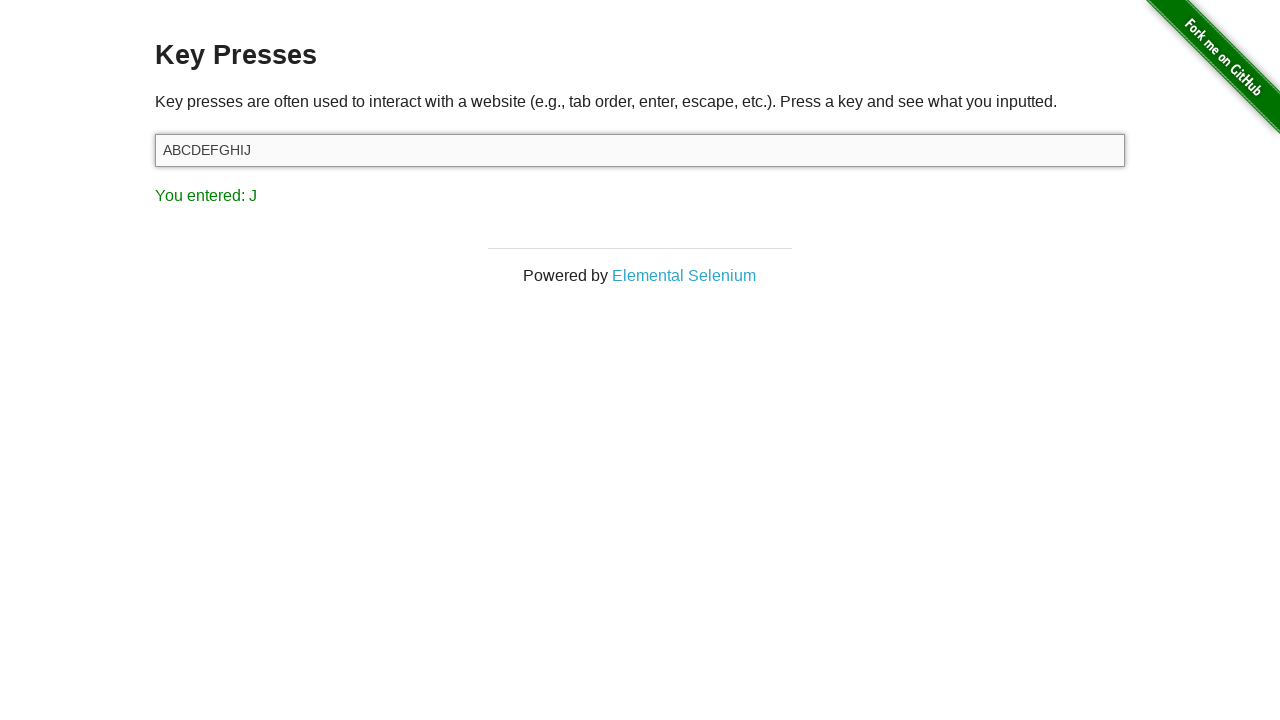

Pressed key: Control on #target
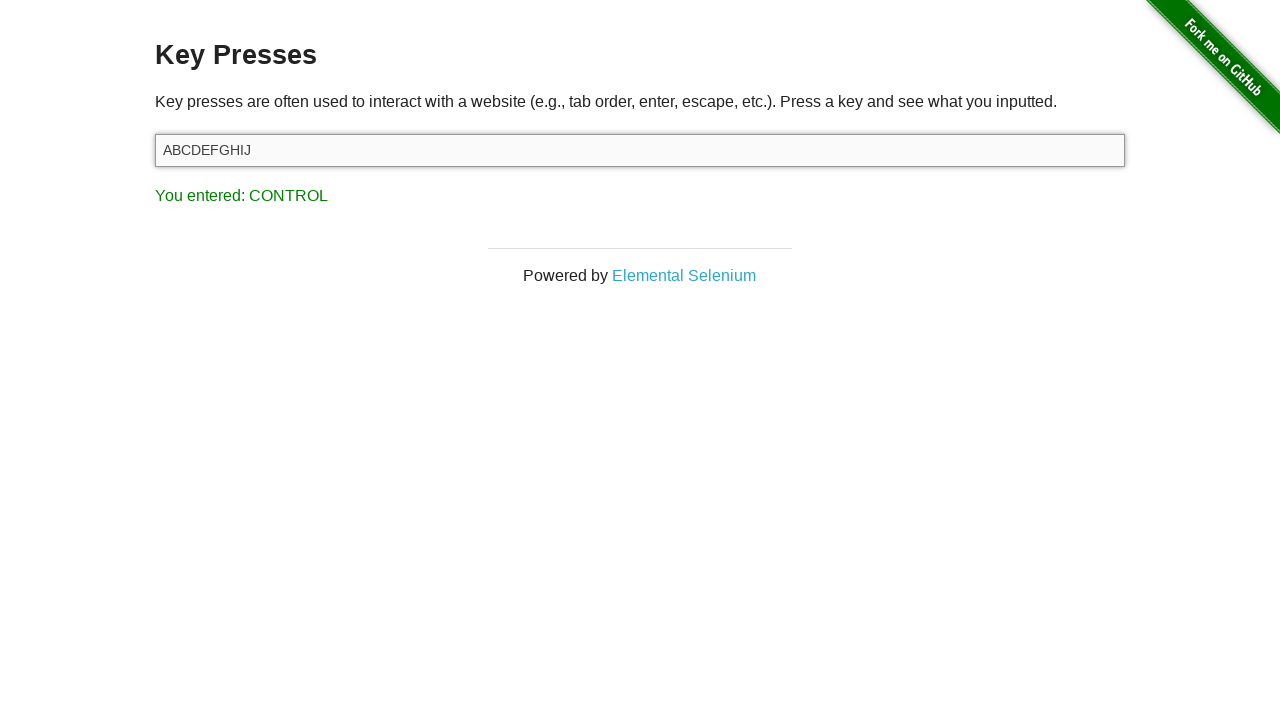

Pressed key: Alt on #target
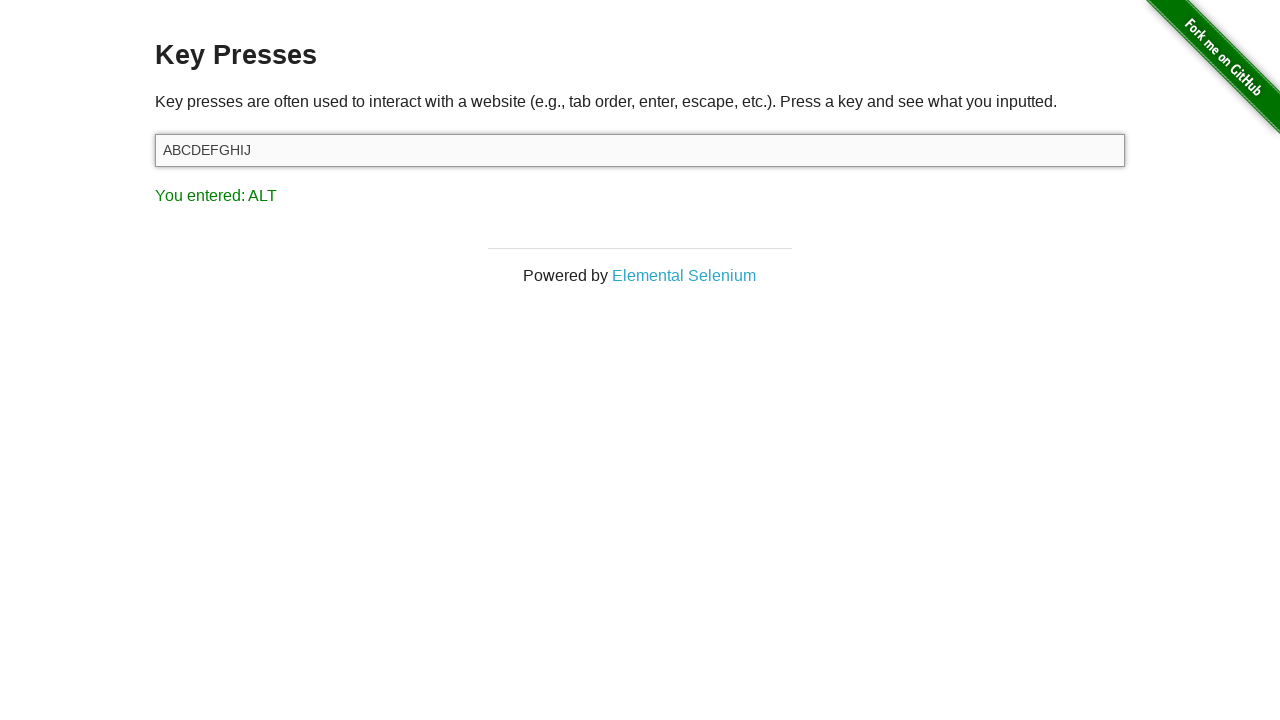

Pressed key: Tab on #target
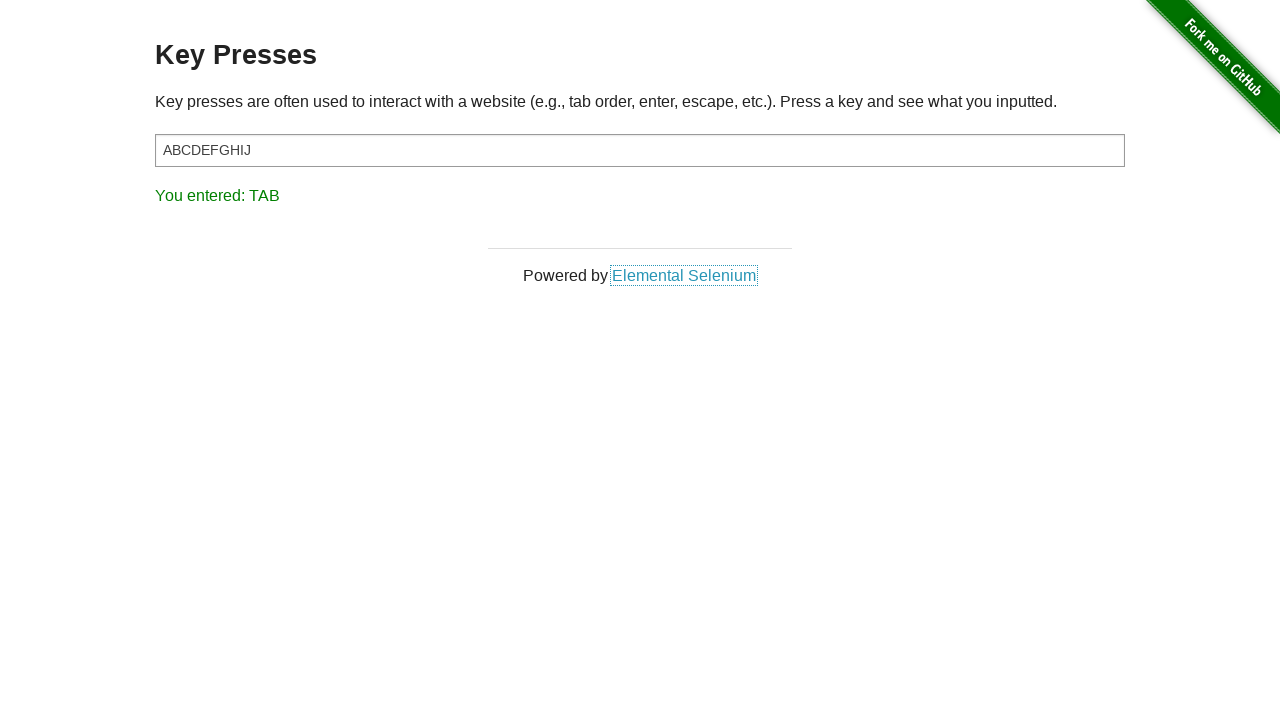

Pressed key: Enter on #target
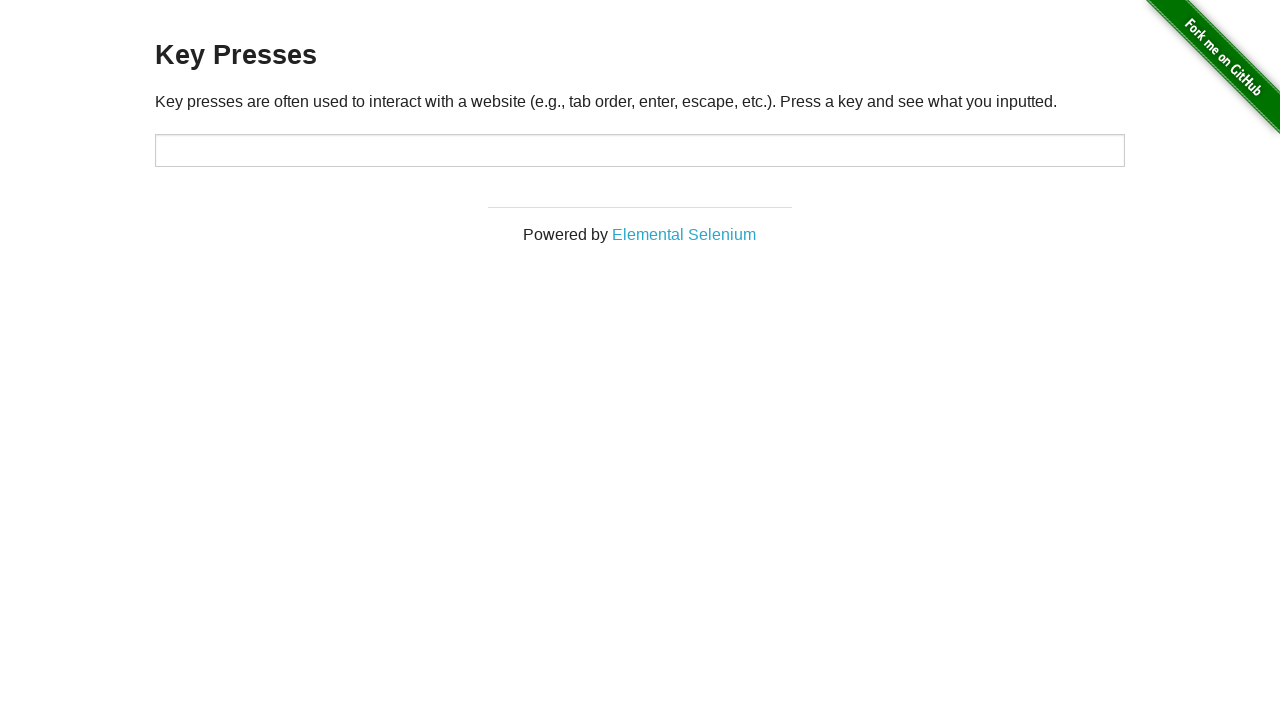

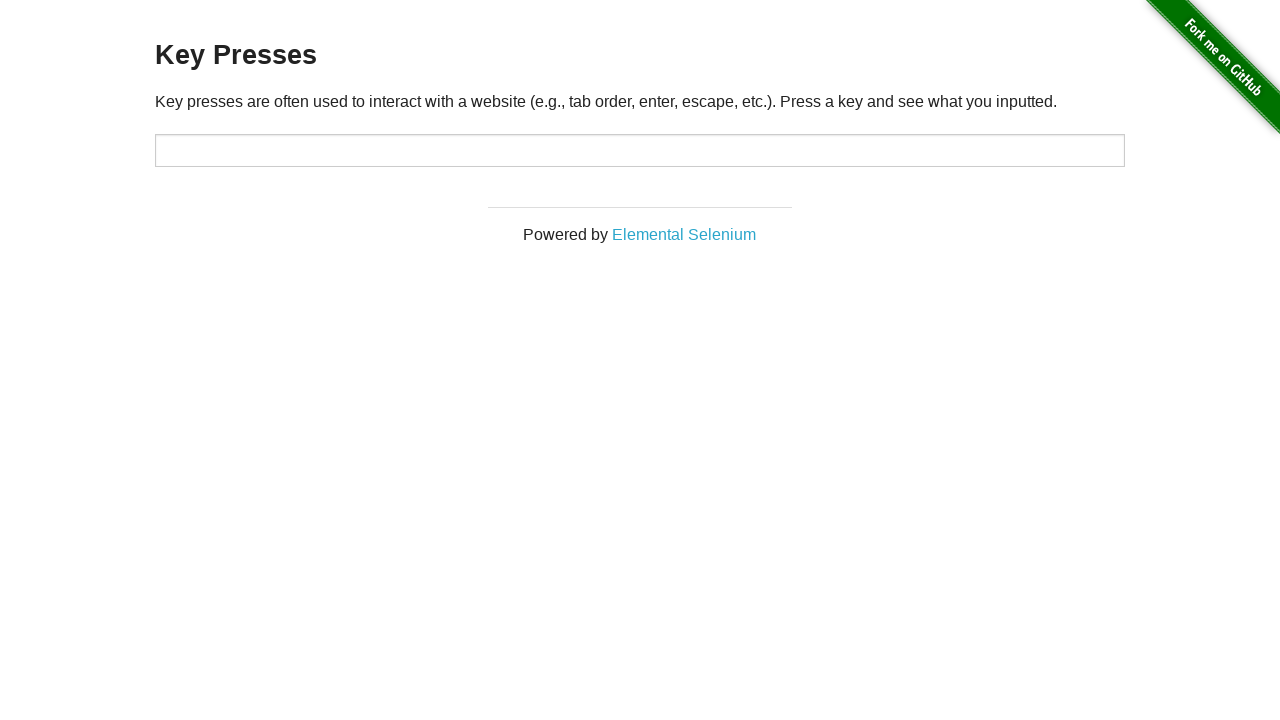